Navigates to a download page and retrieves a file download link URL to verify the file is available for download by checking that the link element exists and has an href attribute.

Starting URL: http://the-internet.herokuapp.com/download

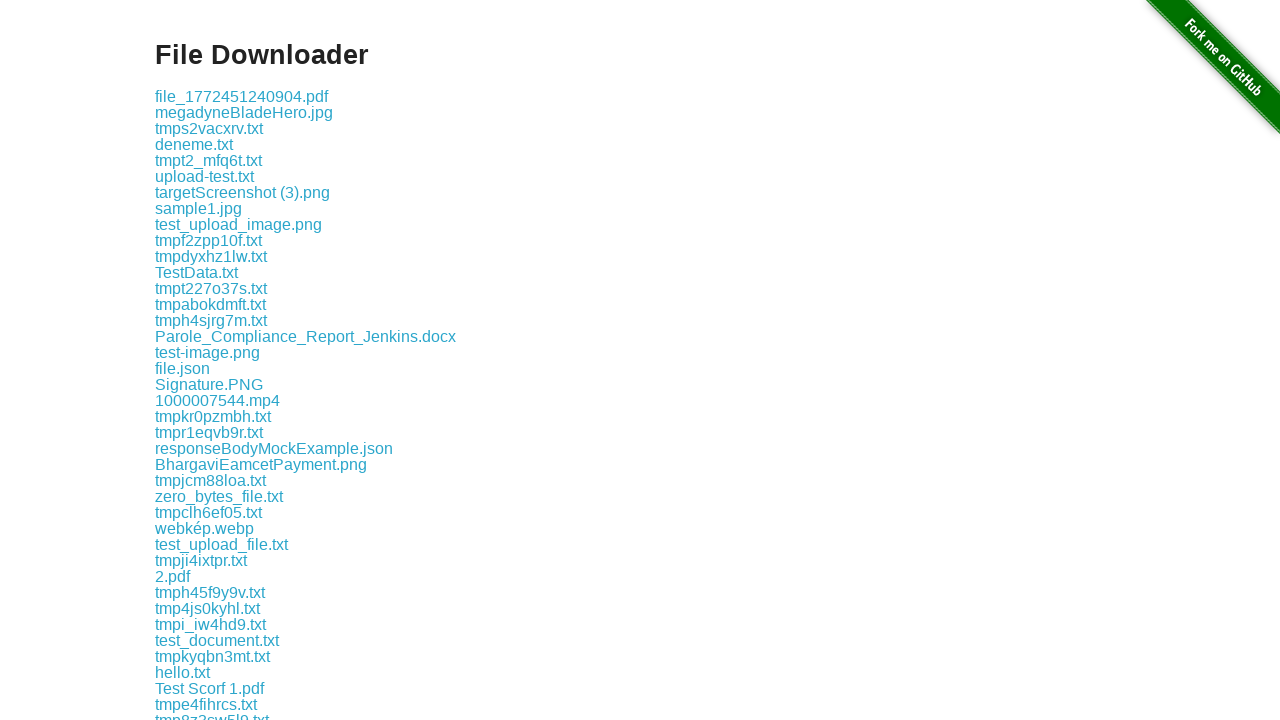

Waited for download links to load on the page
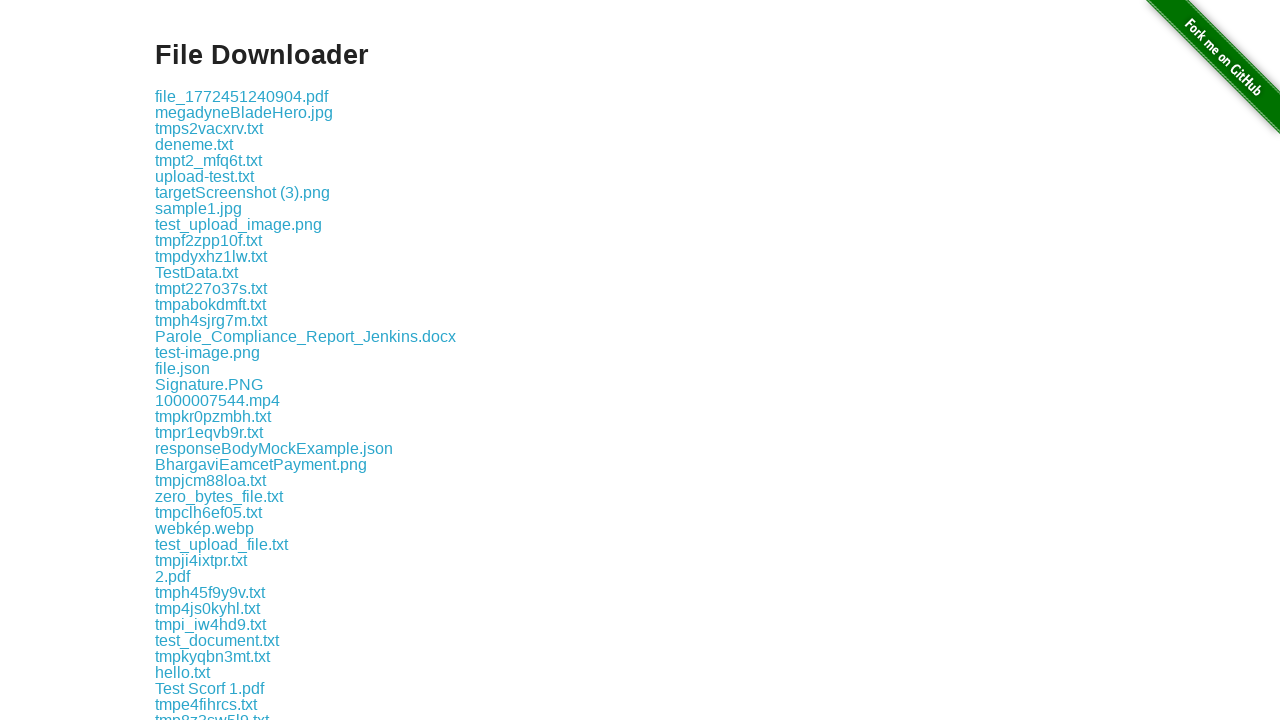

Retrieved href attribute from first download link: download/file_1772451240904.pdf
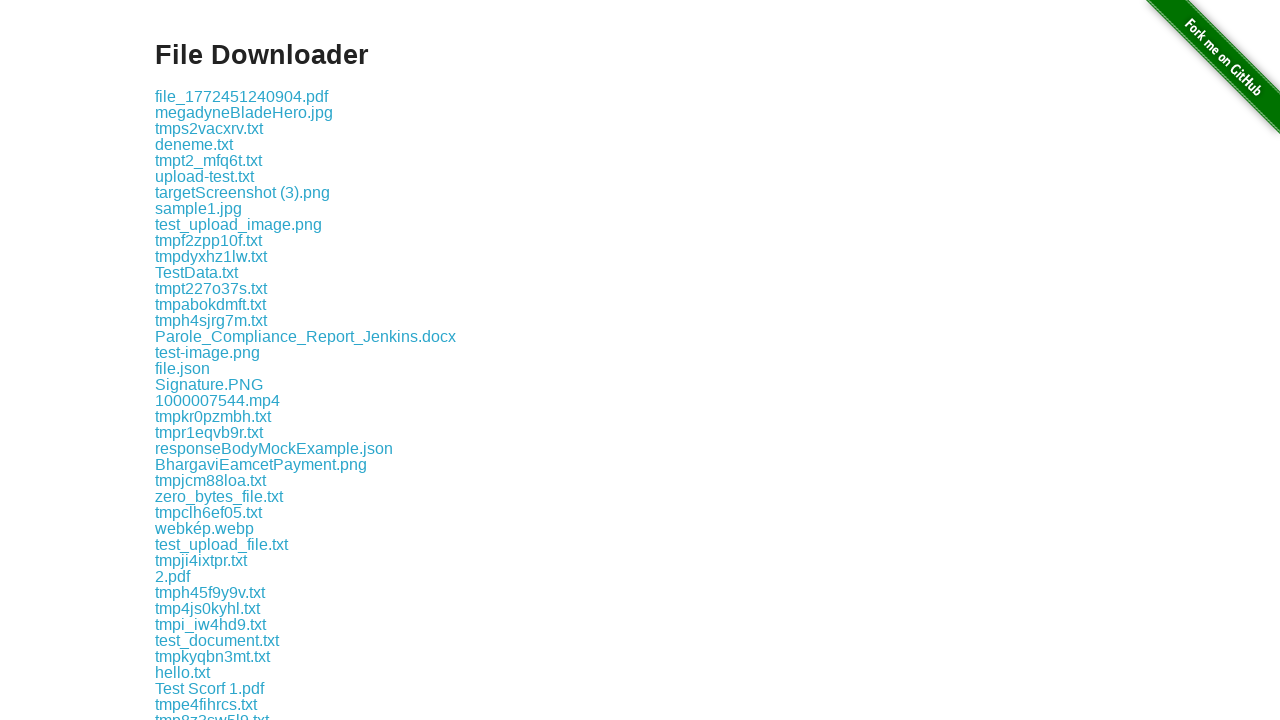

Verified that download link has a valid href attribute
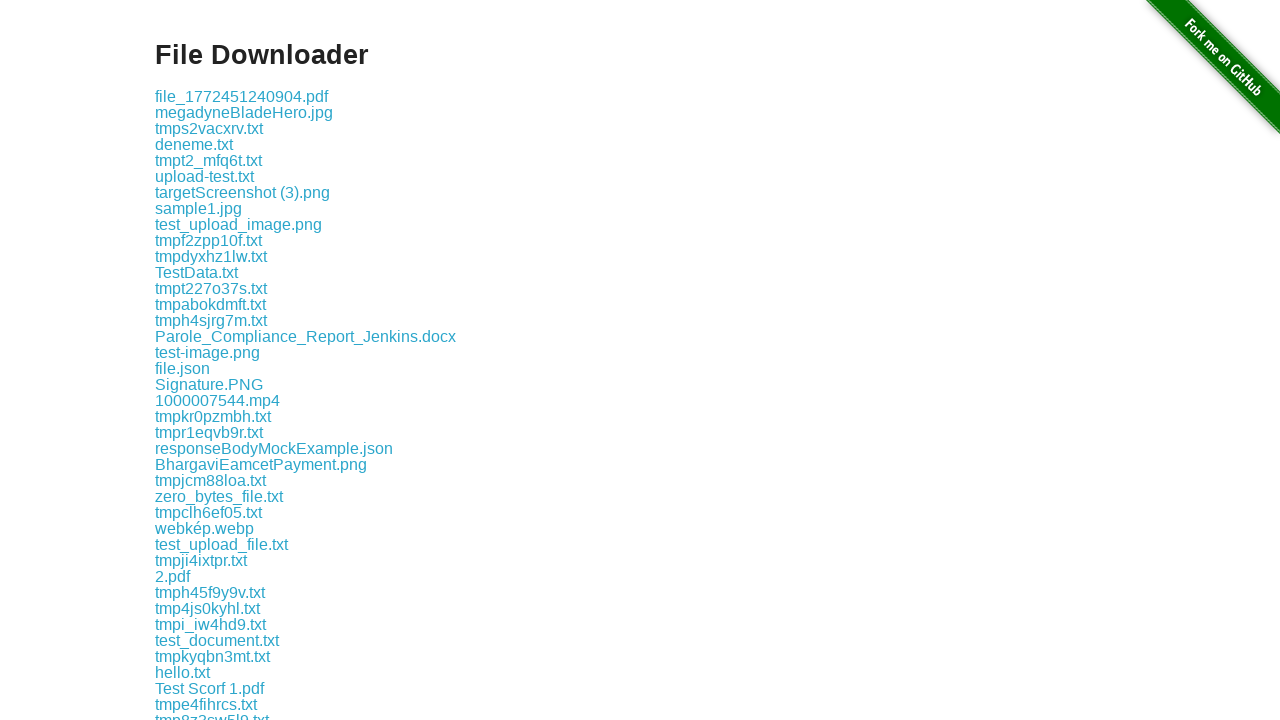

Clicked on the download link to initiate file download at (242, 96) on .example a
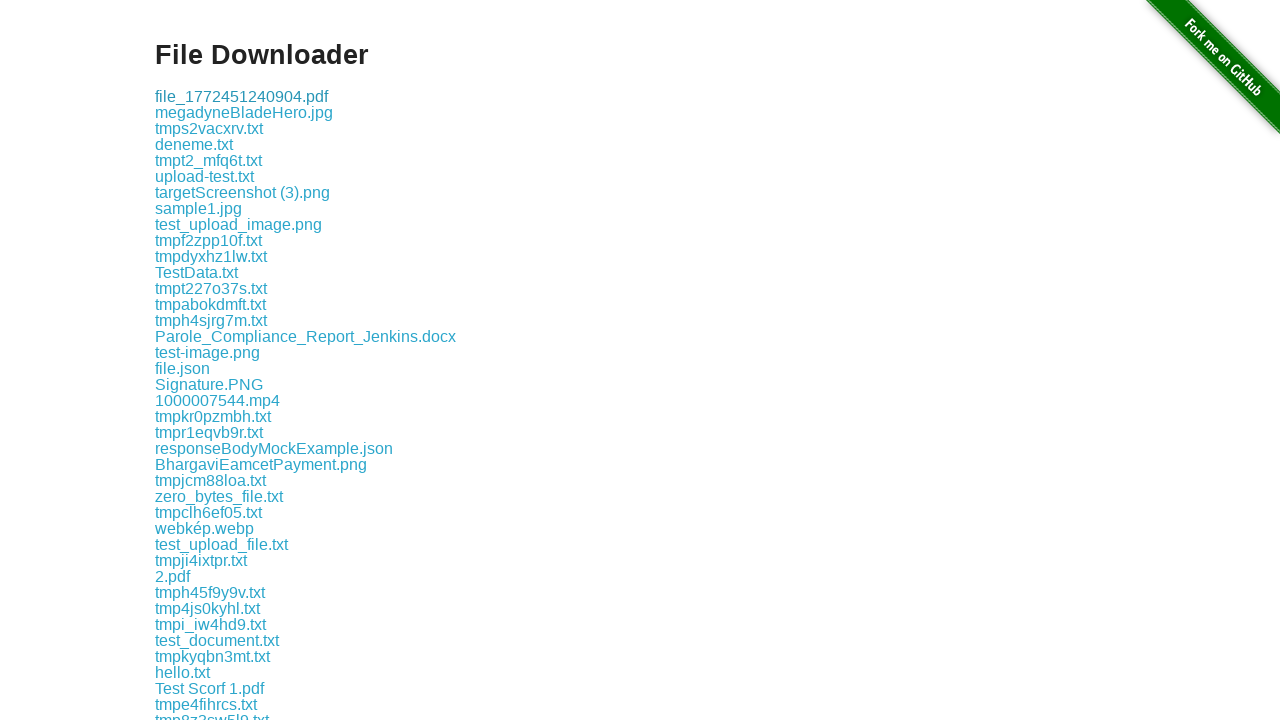

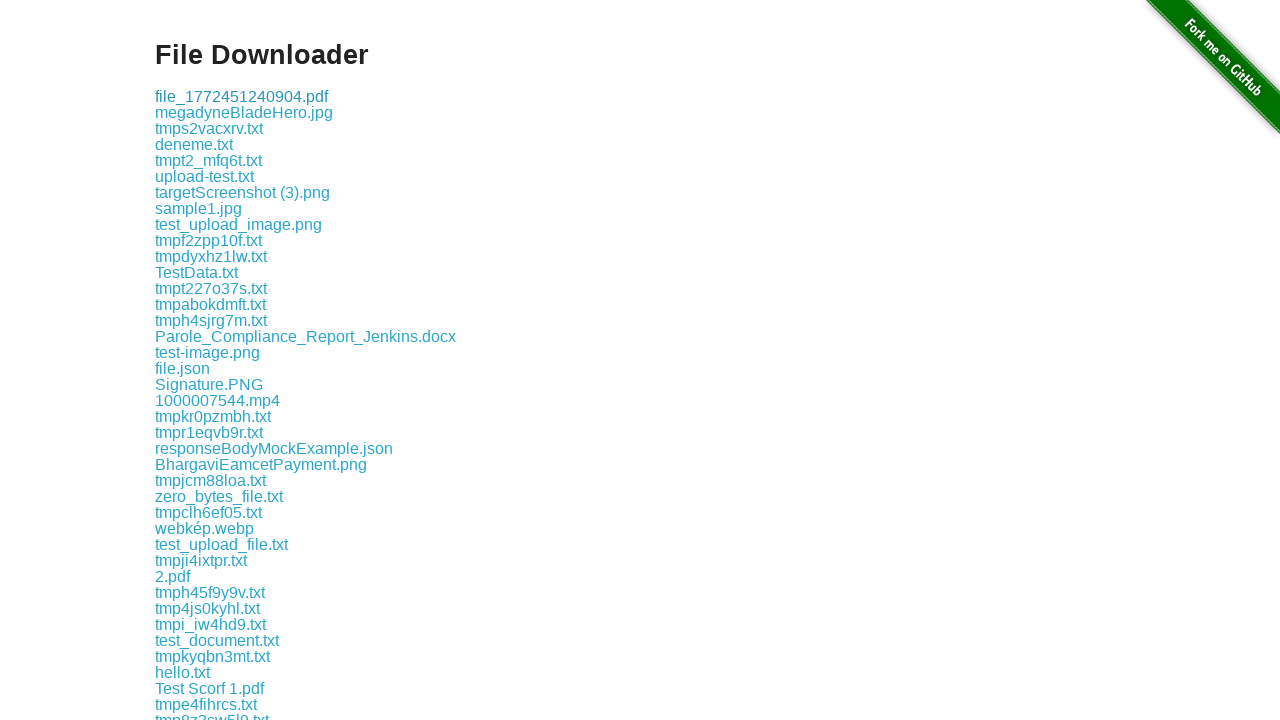